Tests the announcement bar slider functionality by clicking through the next and previous slide navigation arrows multiple times

Starting URL: https://www.advantagechurchchairs.com/?_ab=0&_fd=0&_sc=1&preview_theme_id=164106633506

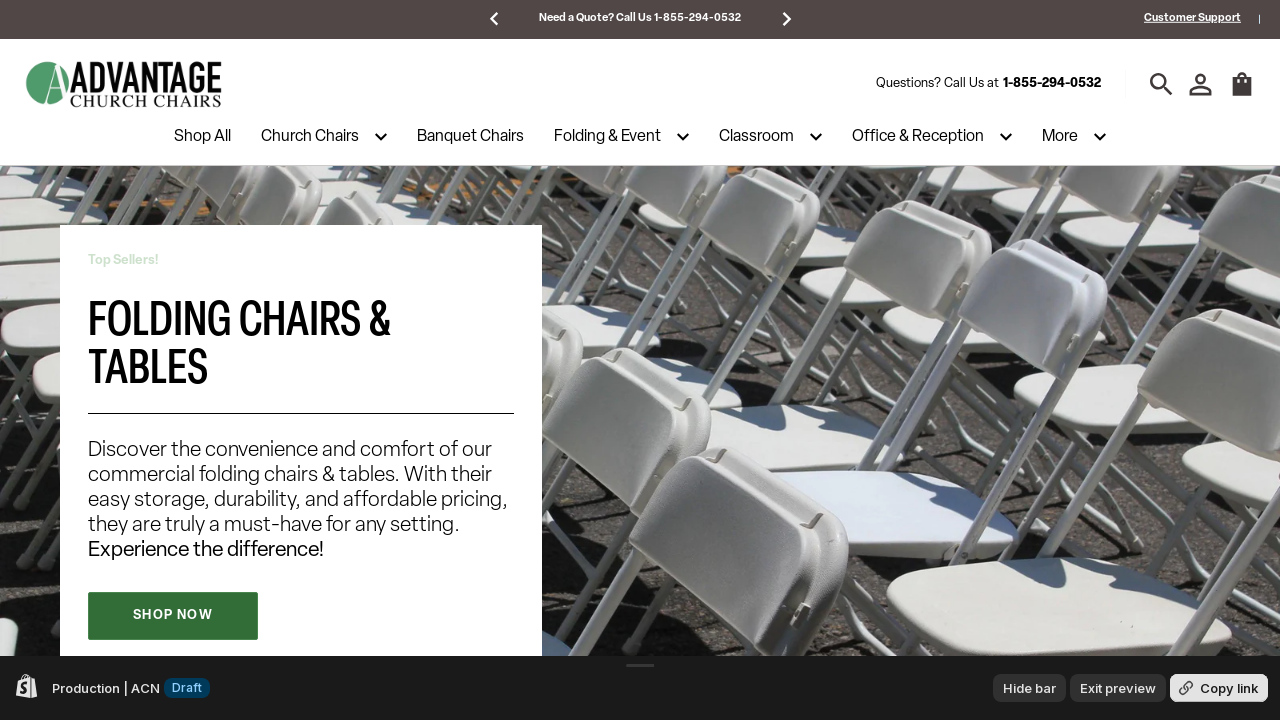

Clicked next slide arrow to advance announcement bar at (786, 19) on xpath=//div[@aria-label='Next slide']//span[1]
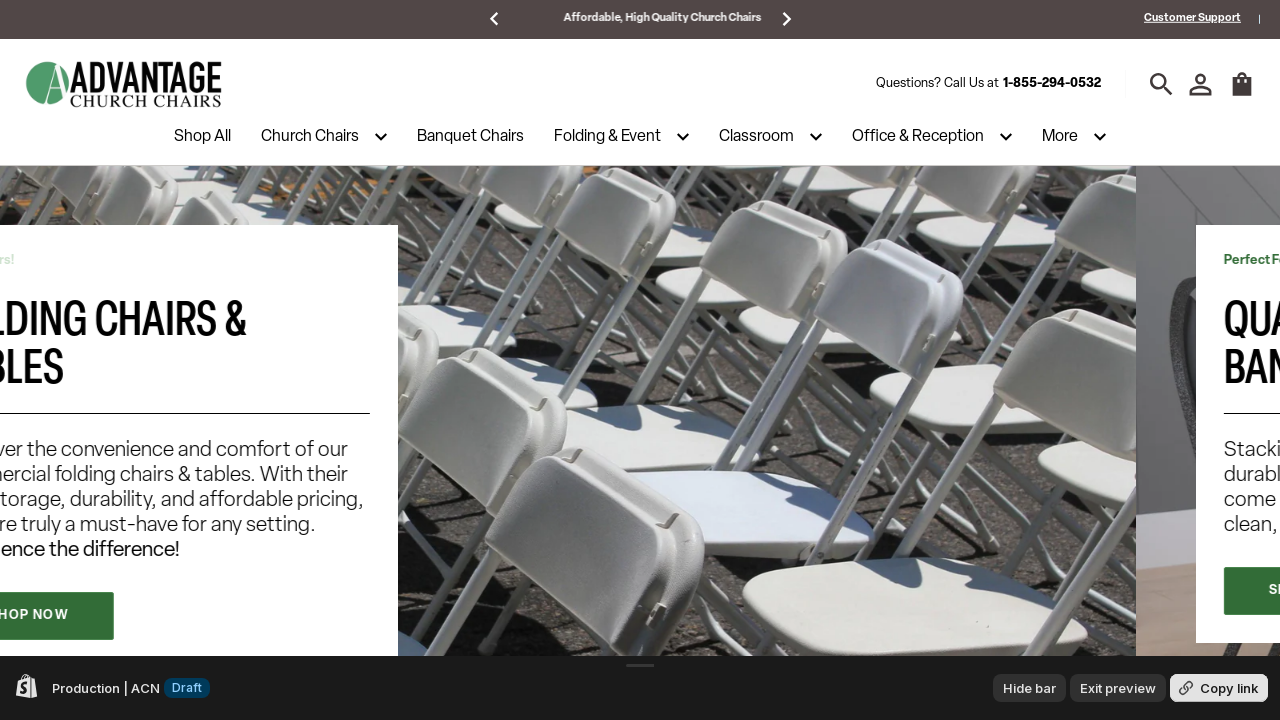

Waited 2 seconds for slide transition
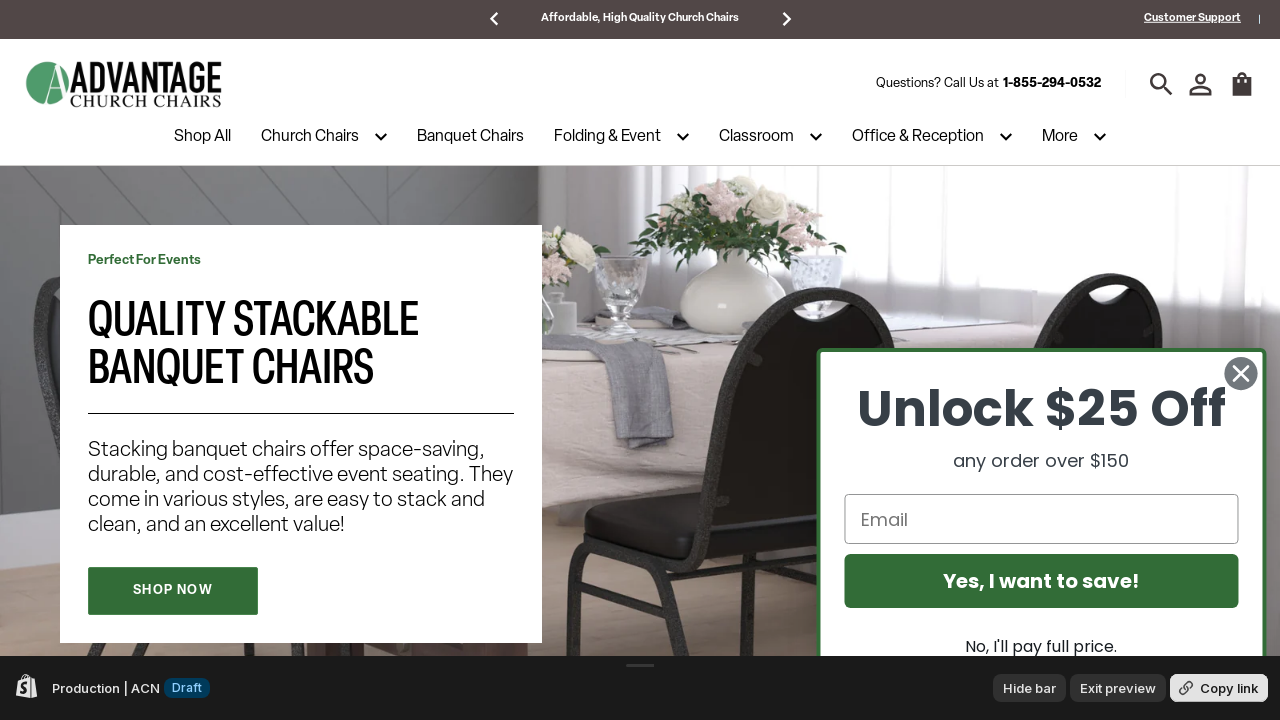

Clicked next slide arrow again to advance to second slide at (786, 19) on xpath=//div[@aria-label='Next slide']//span[1]
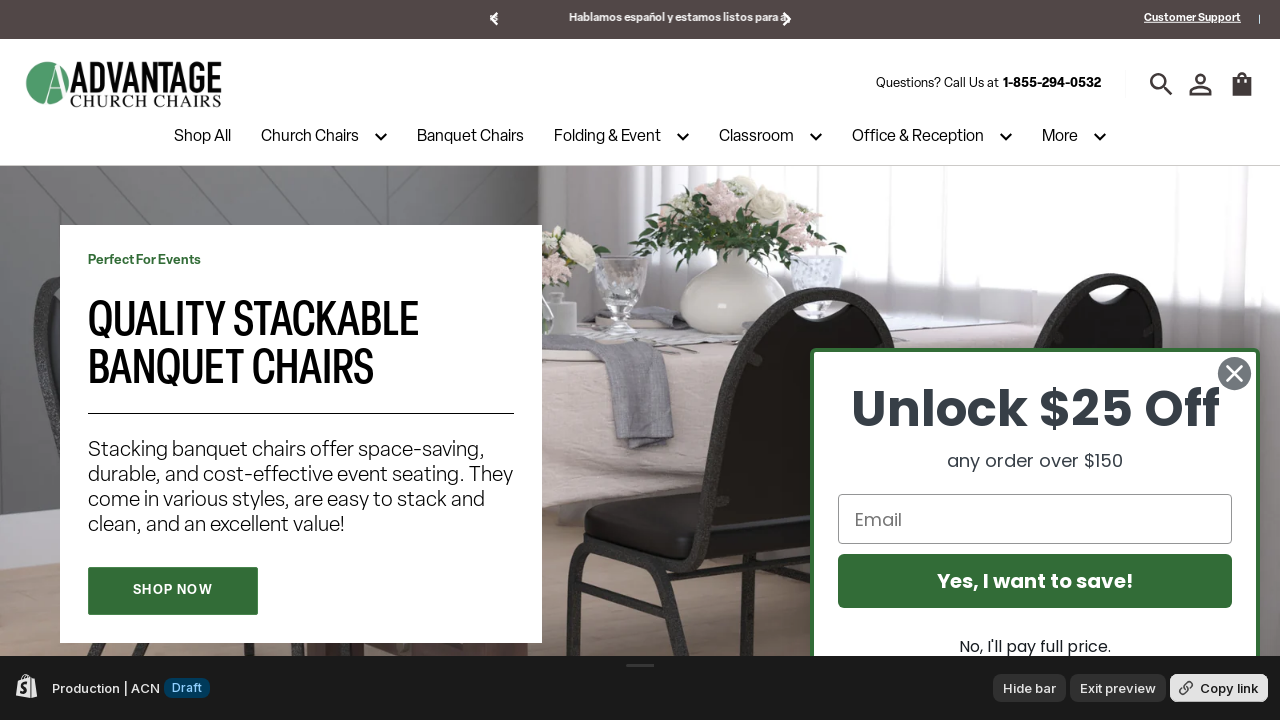

Waited 2 seconds for second slide transition
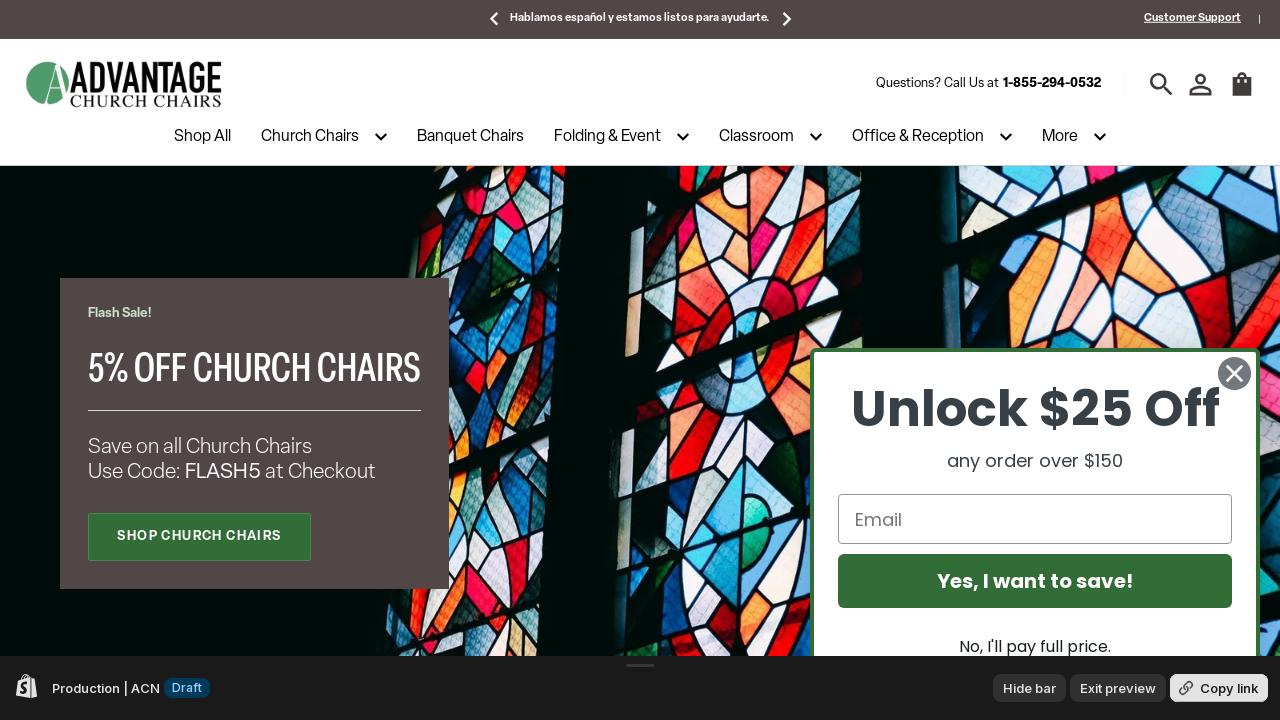

Clicked previous slide arrow to go back to first slide at (494, 19) on xpath=//div[@aria-label='Previous slide']//span[1]
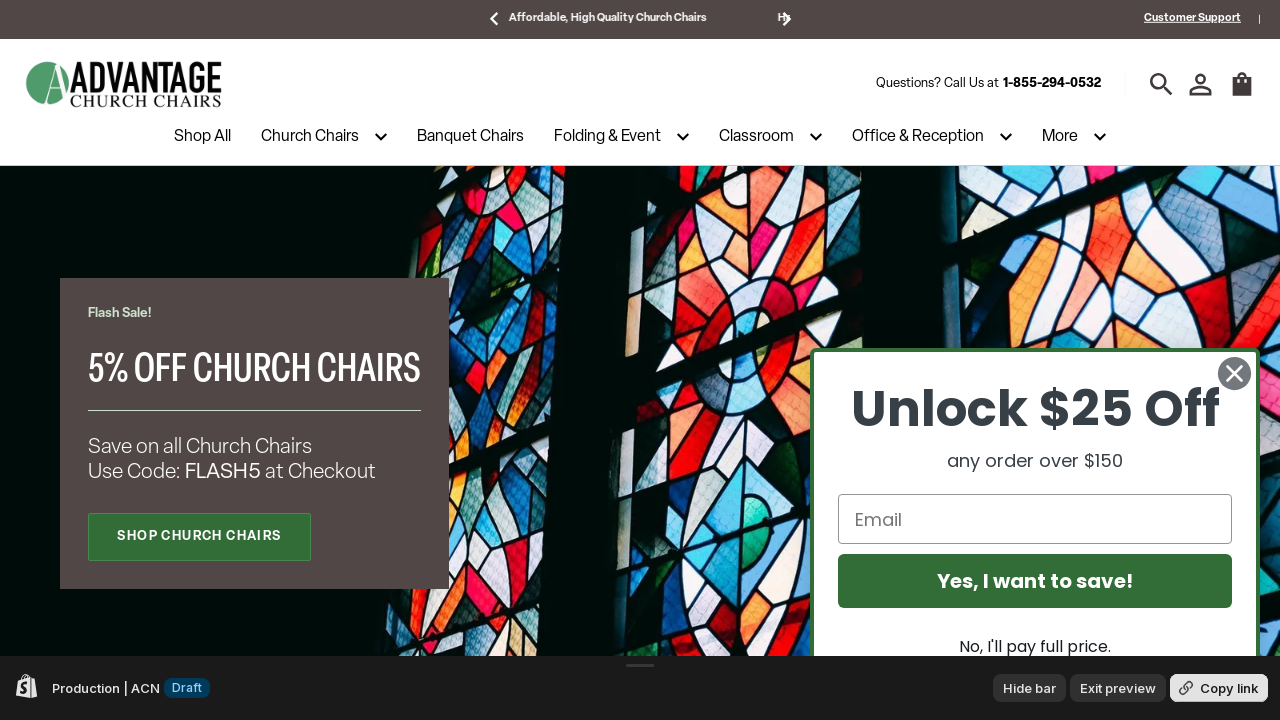

Waited 2 seconds for slide transition to first slide
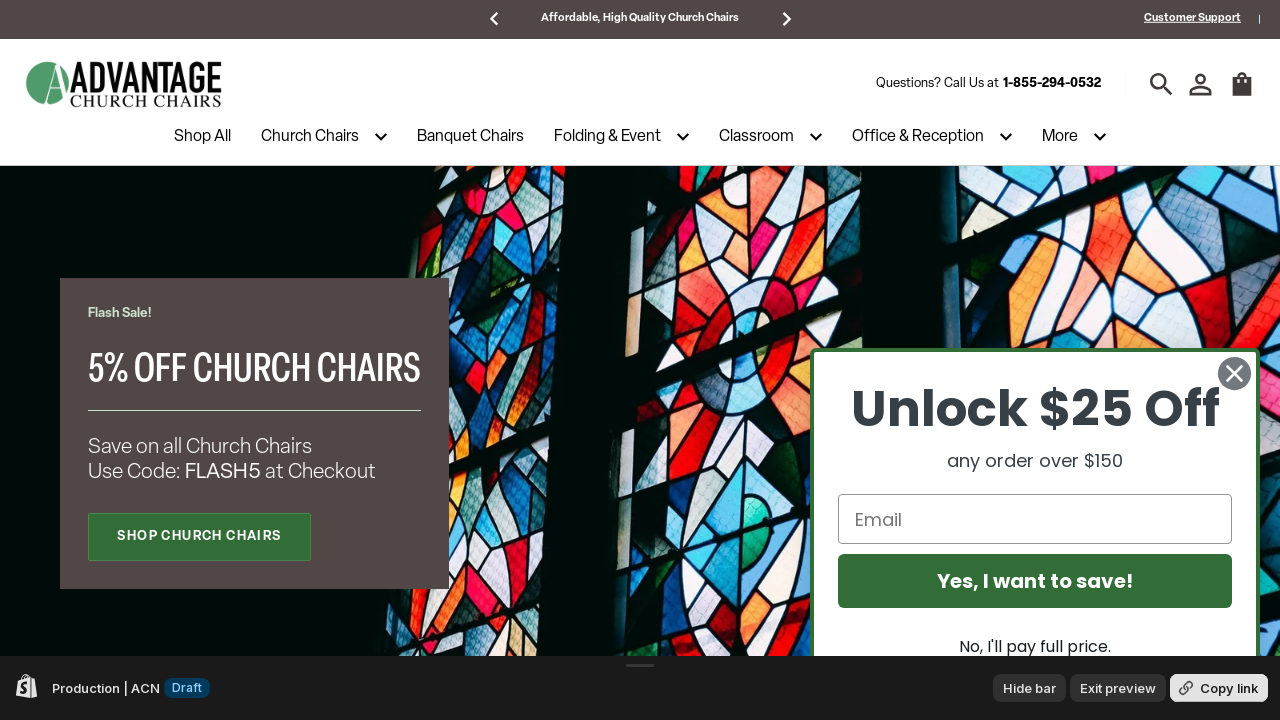

Clicked previous slide arrow again to navigate backwards at (494, 19) on xpath=//div[@aria-label='Previous slide']//span[1]
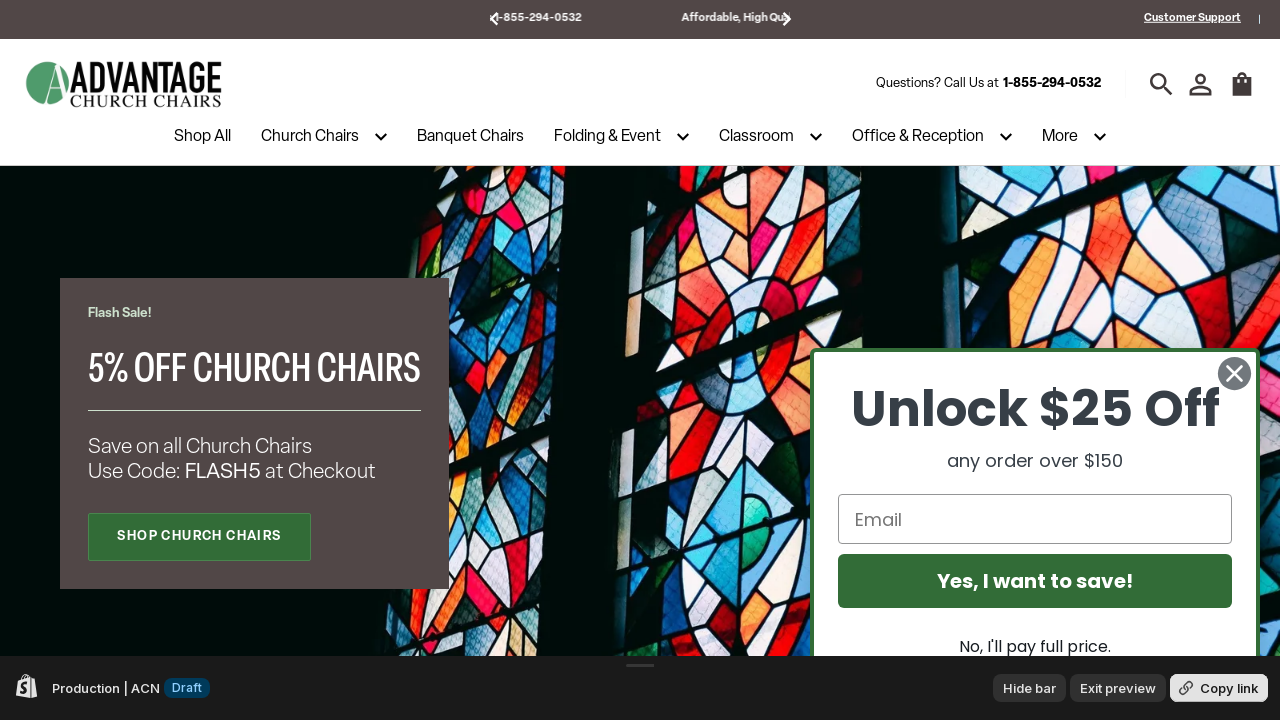

Waited 2 seconds for slide transition backwards
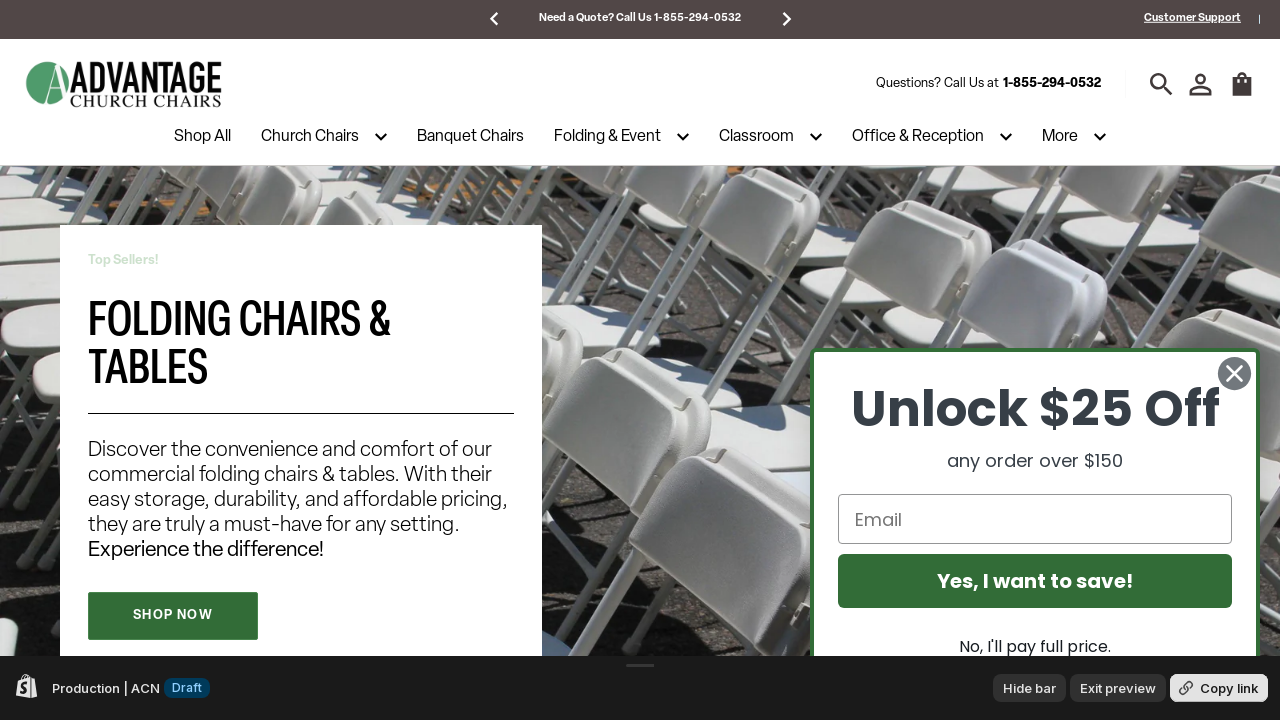

Clicked next slide arrow one more time to complete test sequence at (786, 19) on xpath=//div[@aria-label='Next slide']//span[1]
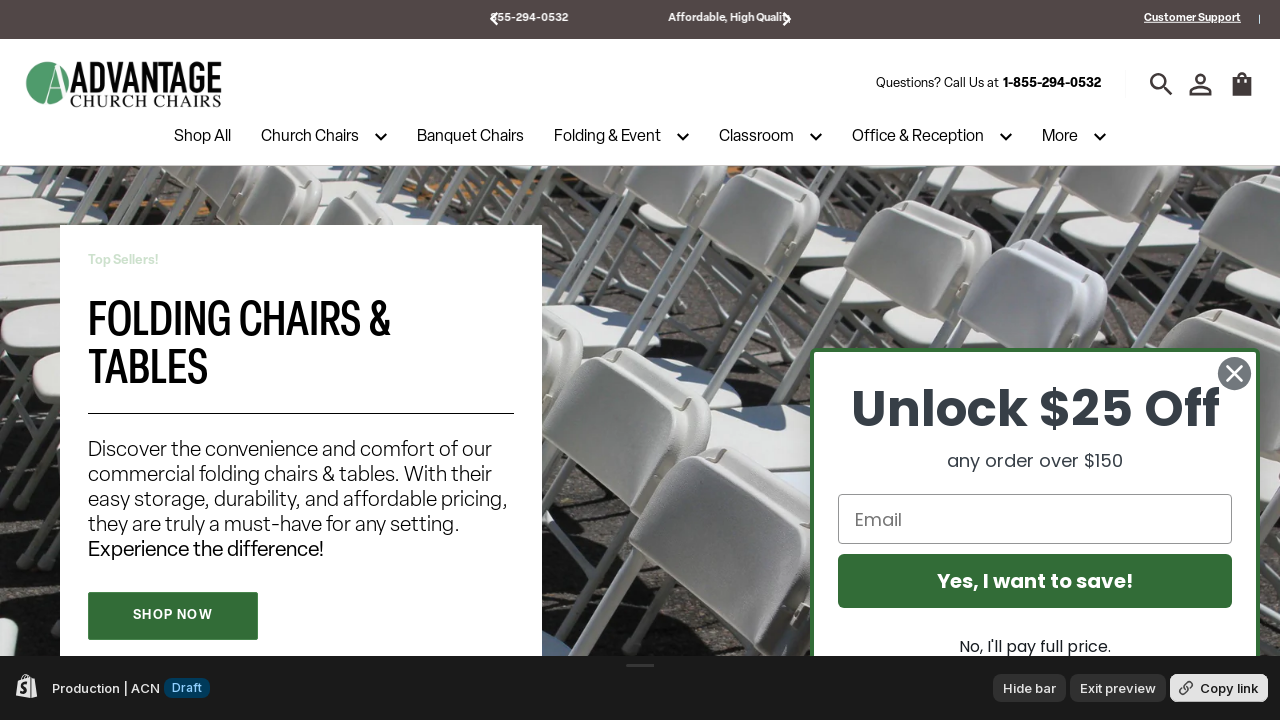

Waited 2 seconds for final slide transition
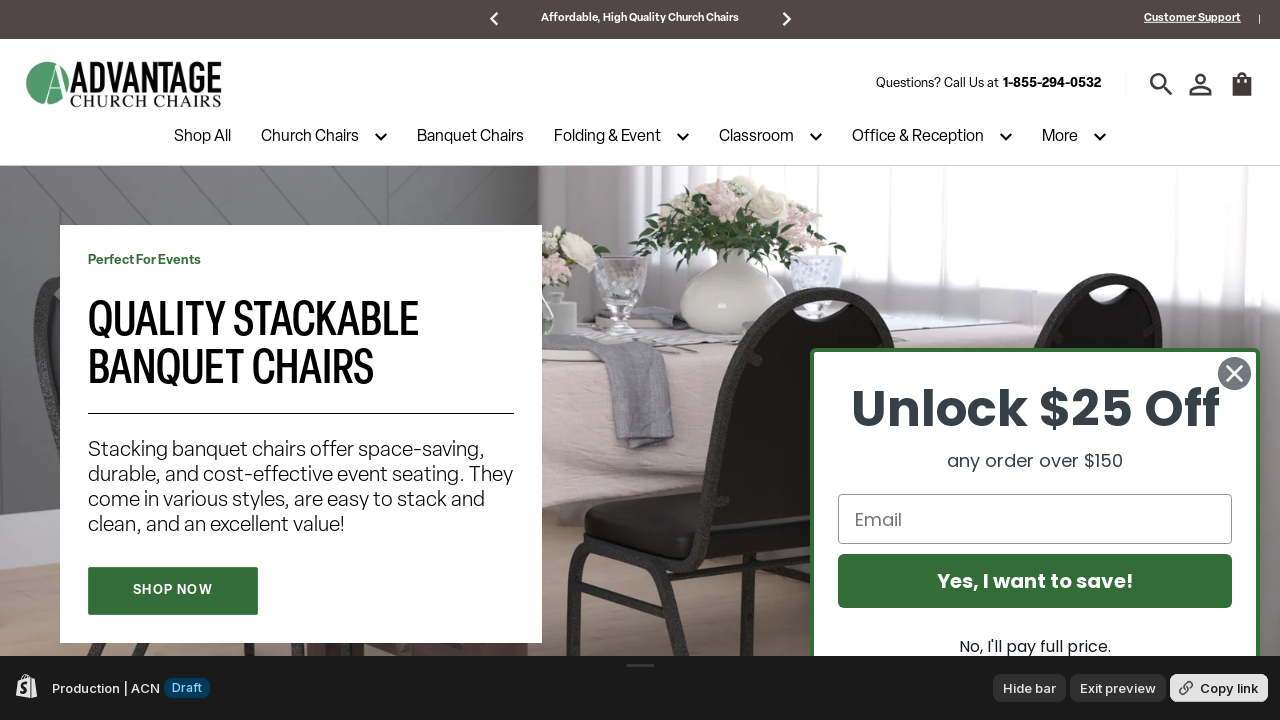

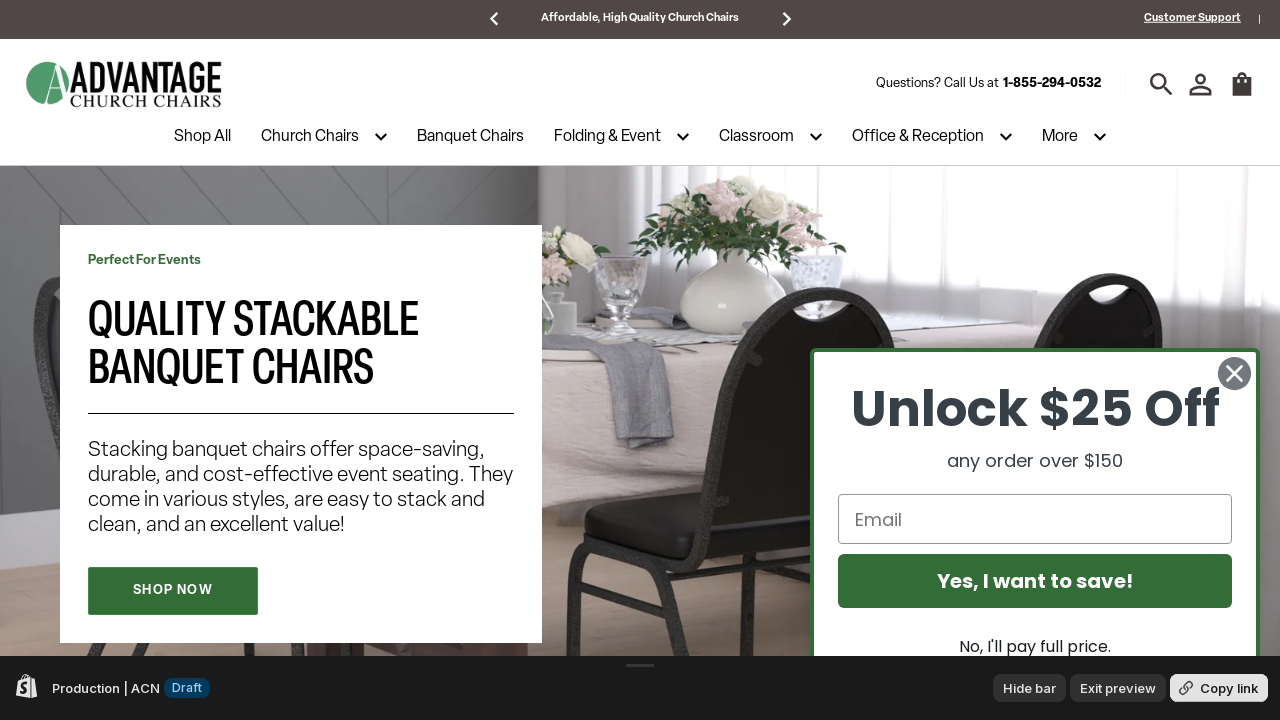